Tests drag and drop functionality by dragging an element onto a drop target

Starting URL: https://www.selenium.dev/selenium/web/mouse_interaction.html

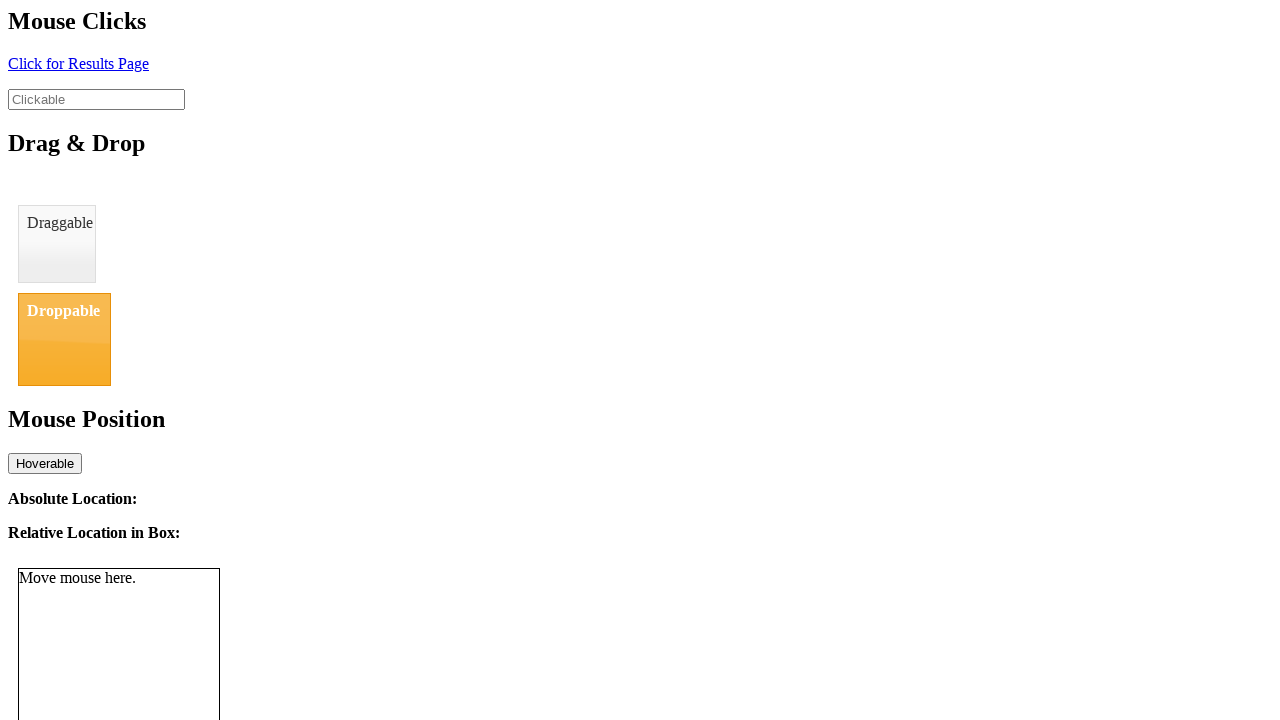

Dragged draggable element onto droppable target at (64, 339)
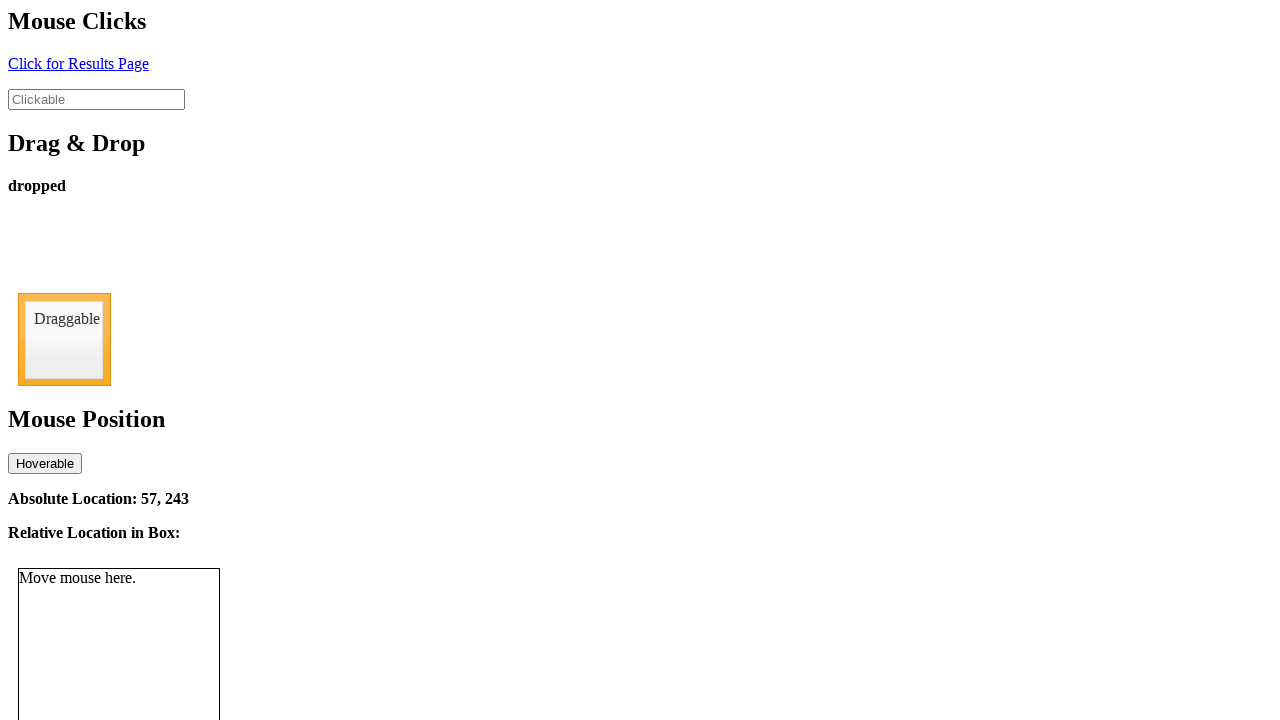

Drop status element became visible
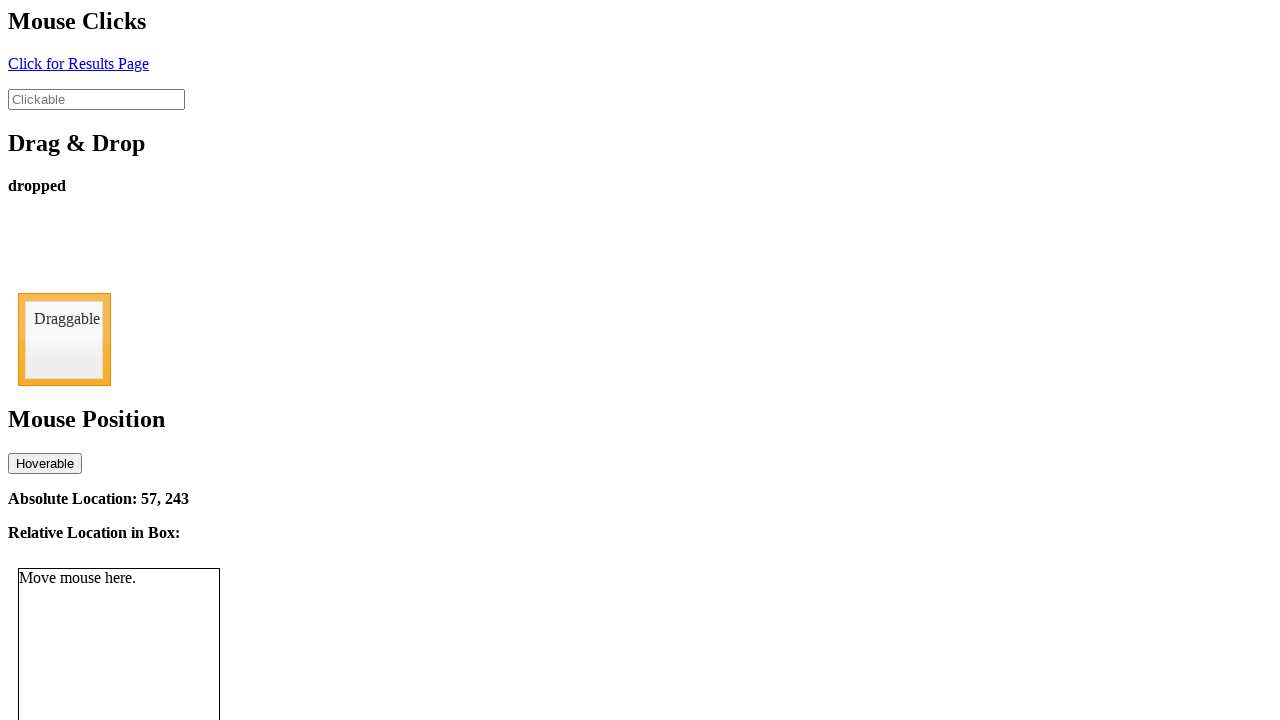

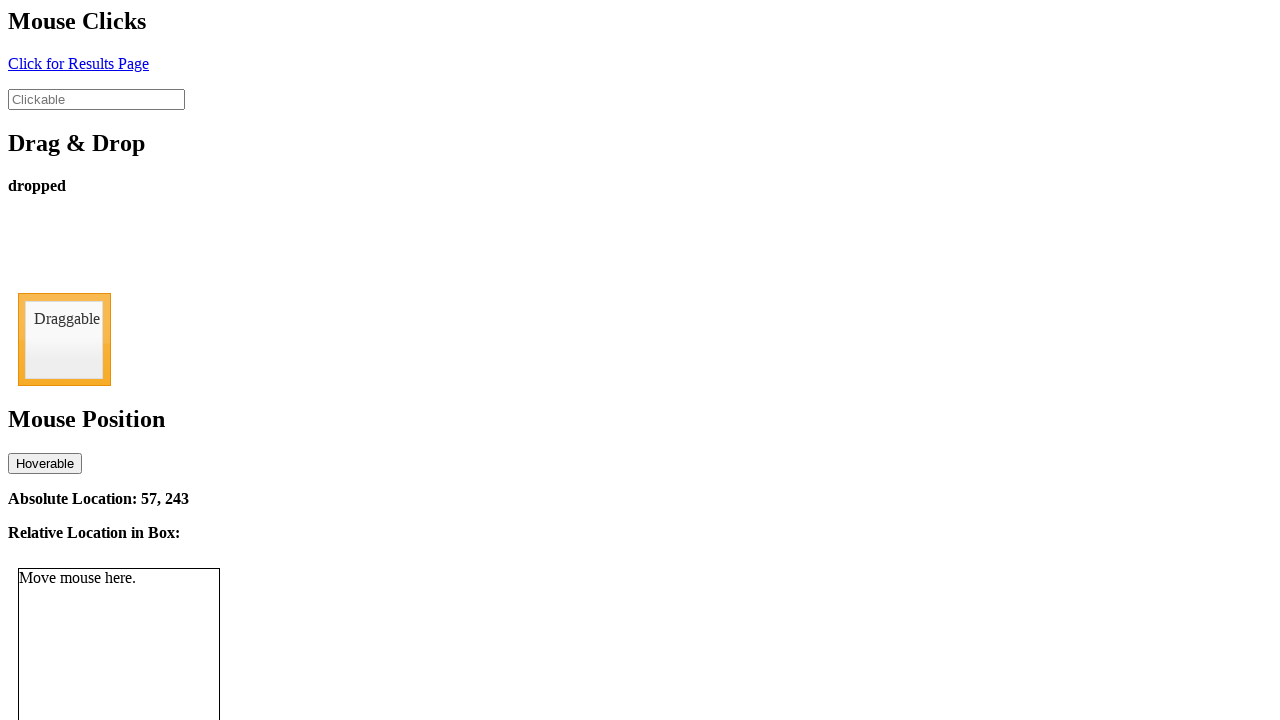